Tests checkbox and radio button selection functionality by selecting and deselecting specific options and verifying their states

Starting URL: https://automationfc.github.io/multiple-fields/

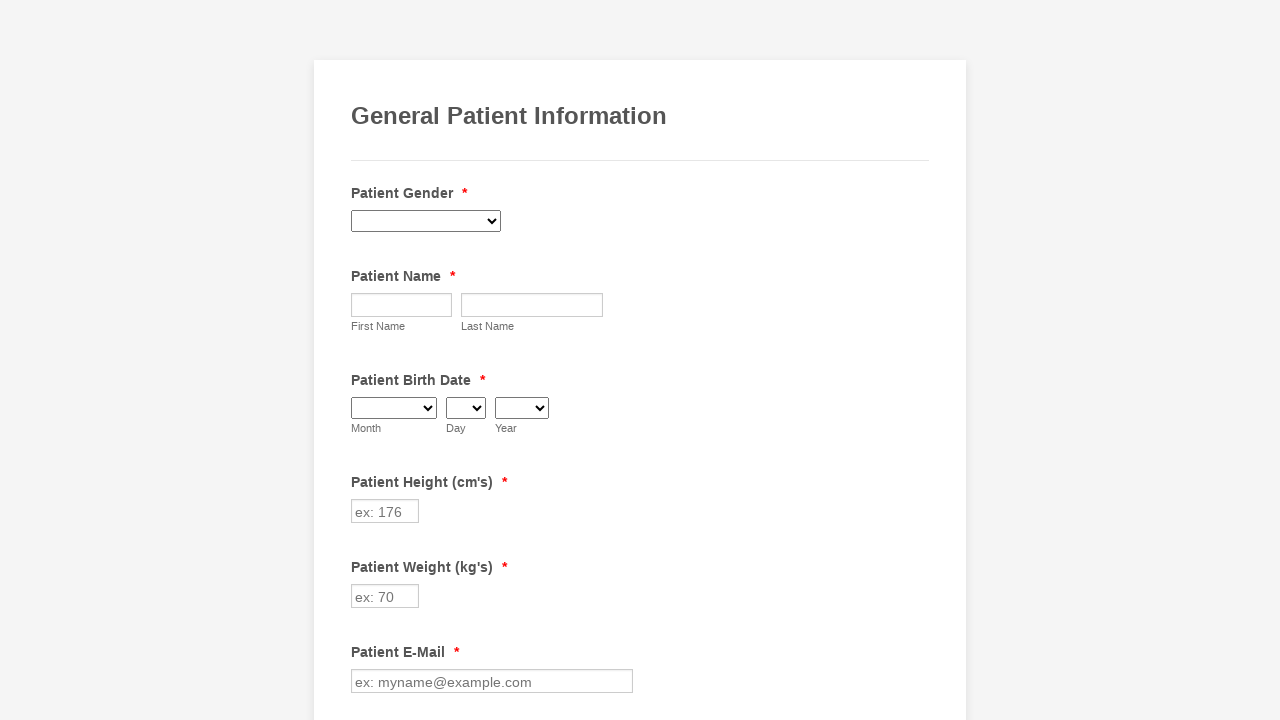

Selected Anemia checkbox at (362, 360) on xpath=//label[contains(text(),'Anemia')]/preceding-sibling::input
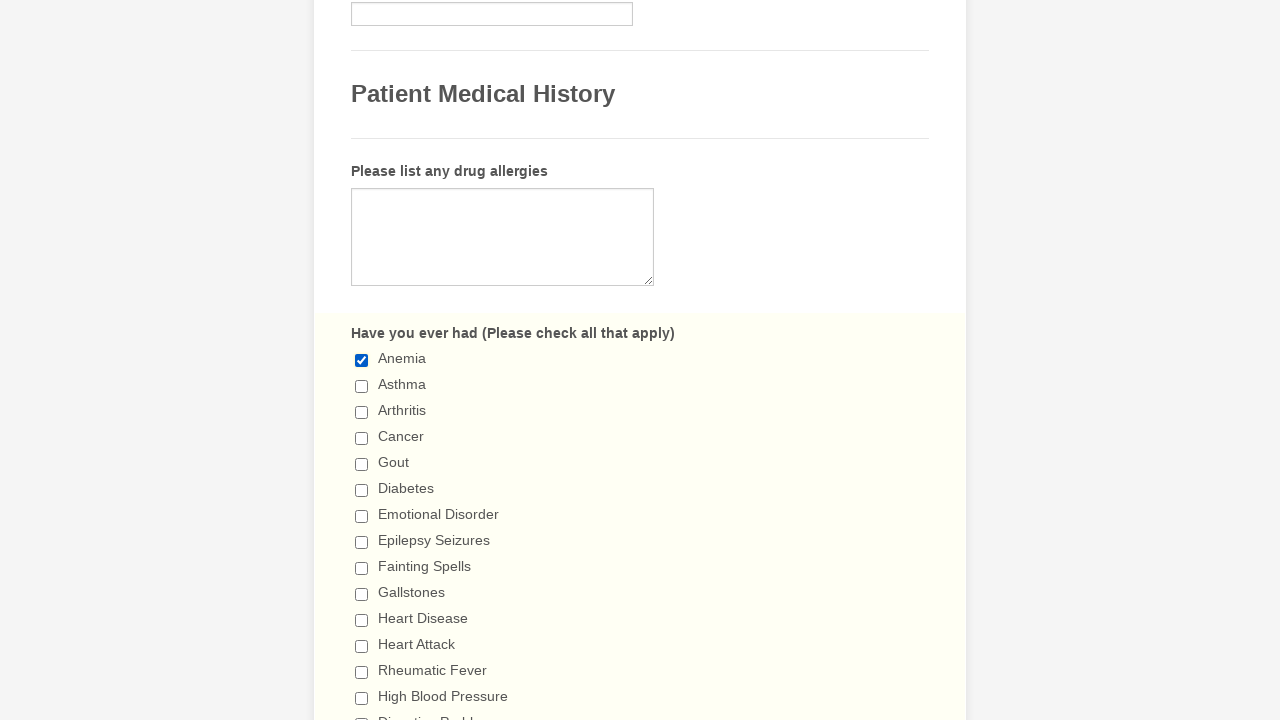

Selected 'I don't drink' radio button at (362, 361) on //label[contains(text(),"I don't drink")]/preceding-sibling::input
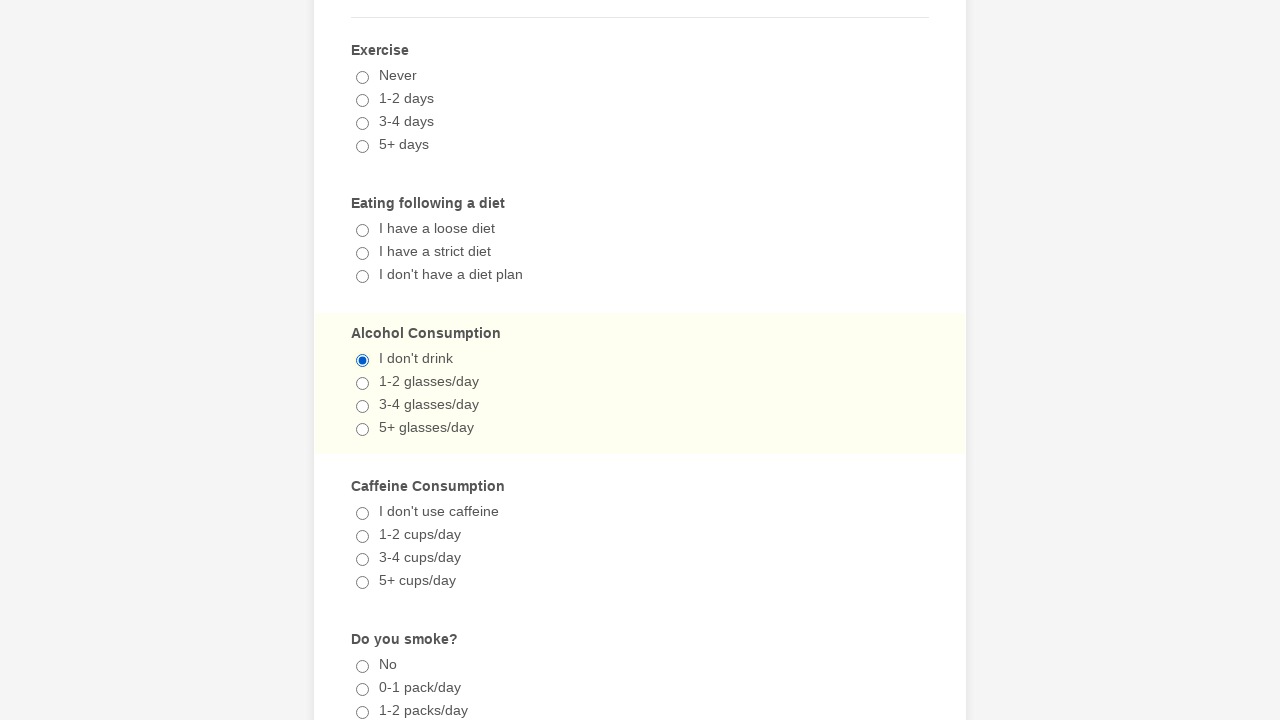

Deselected Anemia checkbox to verify unchecking functionality at (362, 360) on xpath=//label[contains(text(),'Anemia')]/preceding-sibling::input
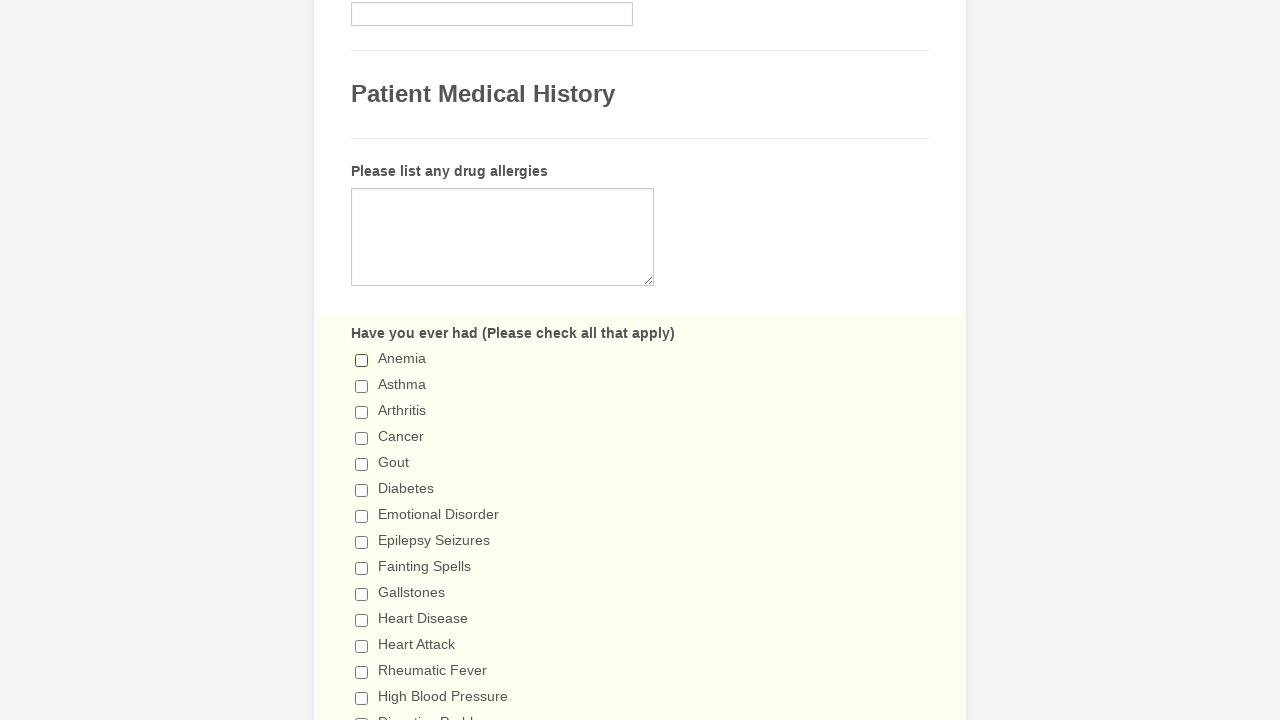

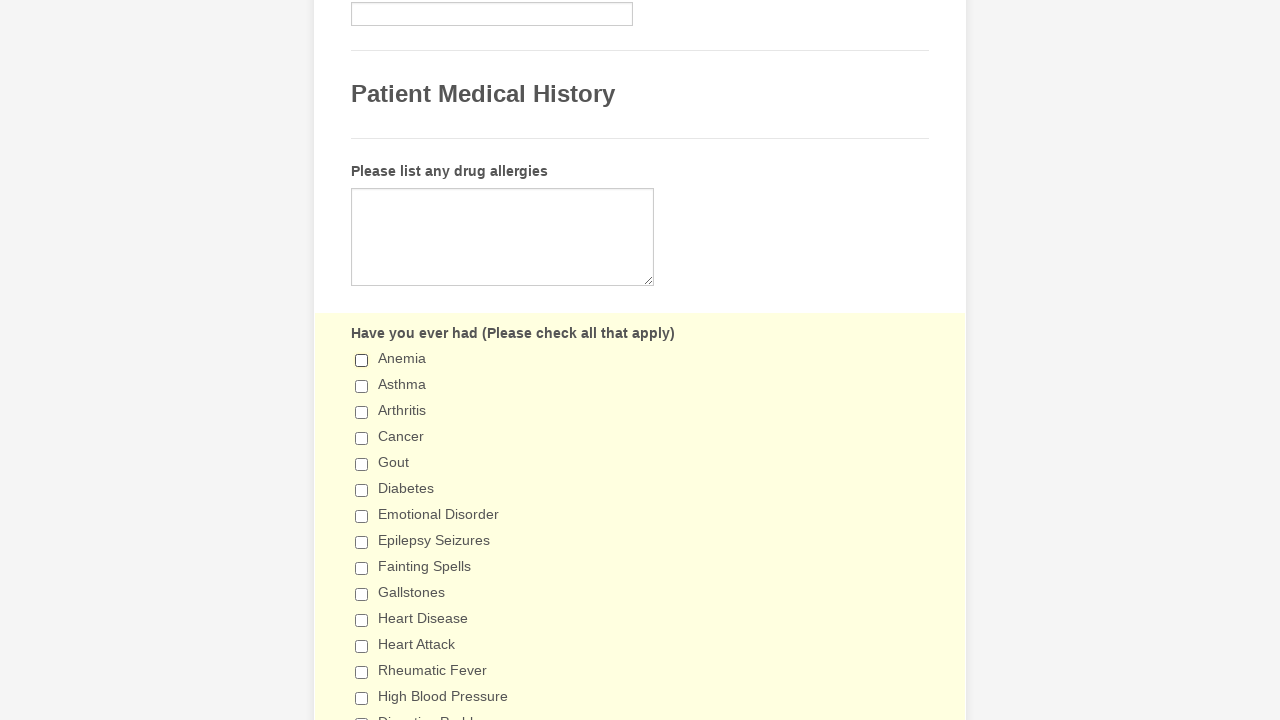